Tests that entering text instead of a number shows the correct error message "Please enter a number"

Starting URL: https://kristinek.github.io/site/tasks/enter_a_number

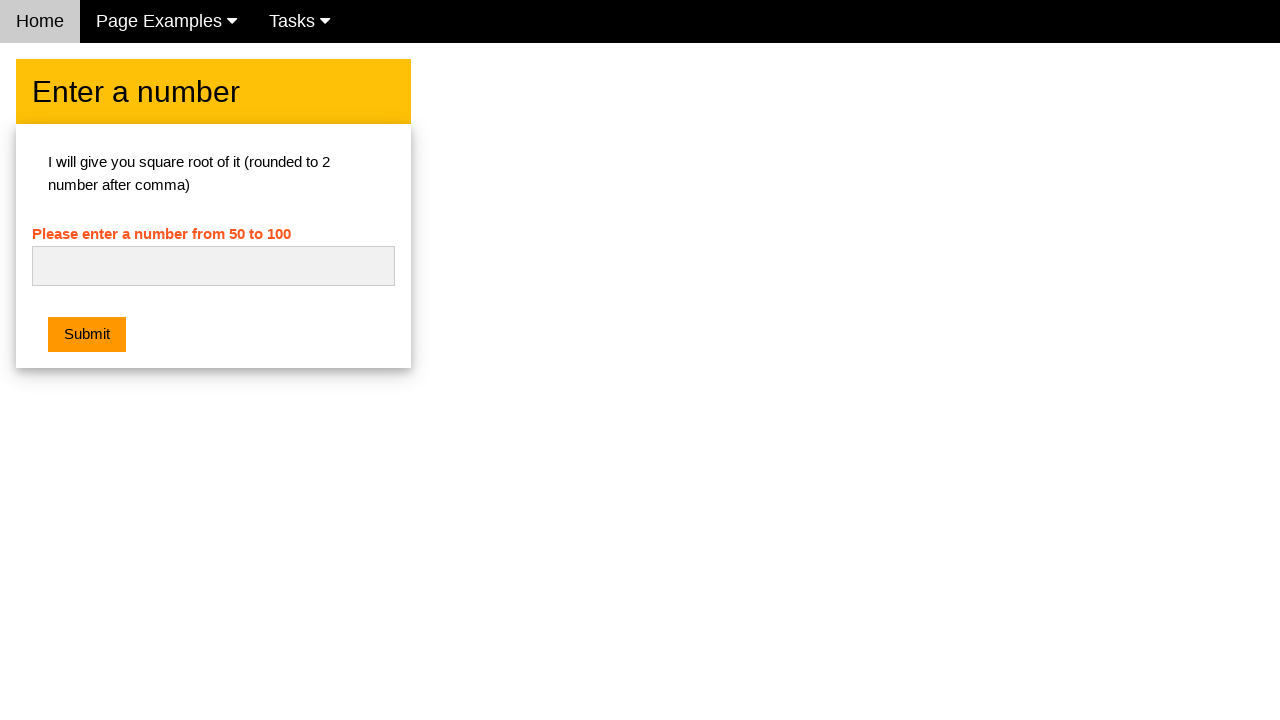

Navigated to enter a number task page
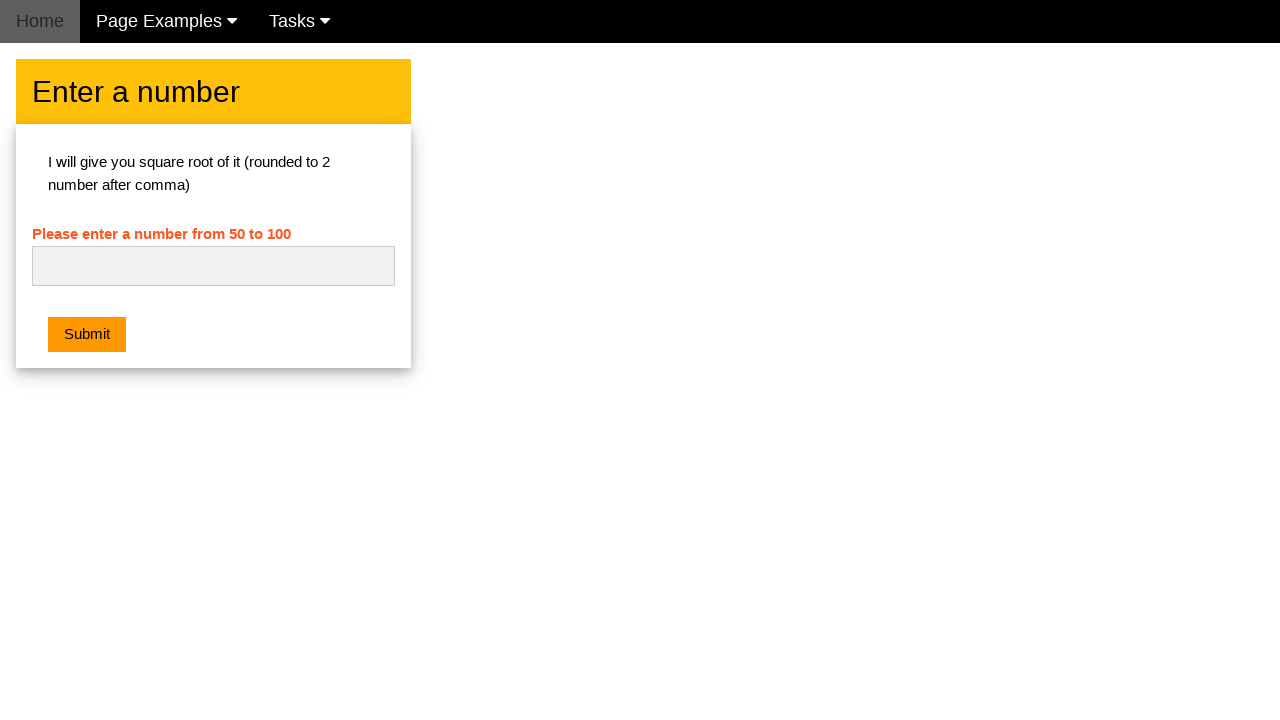

Filled number input field with text 'try this' on #numb
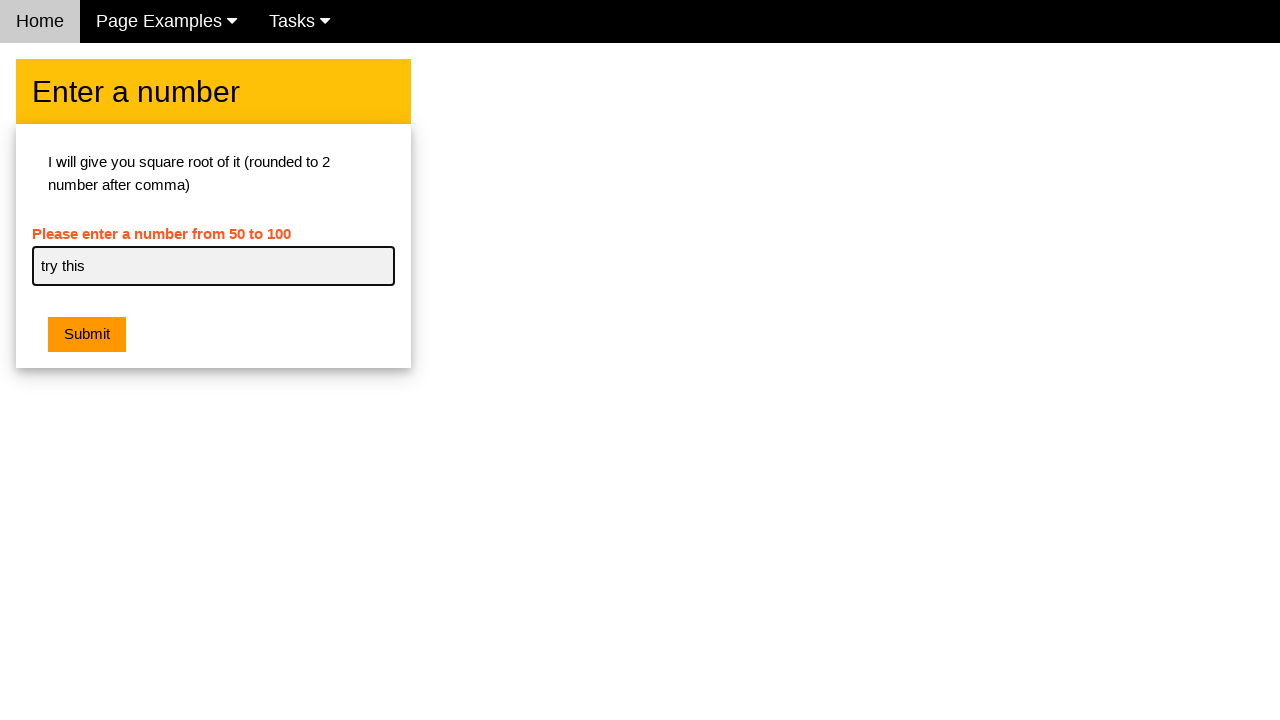

Clicked submit button at (87, 335) on button
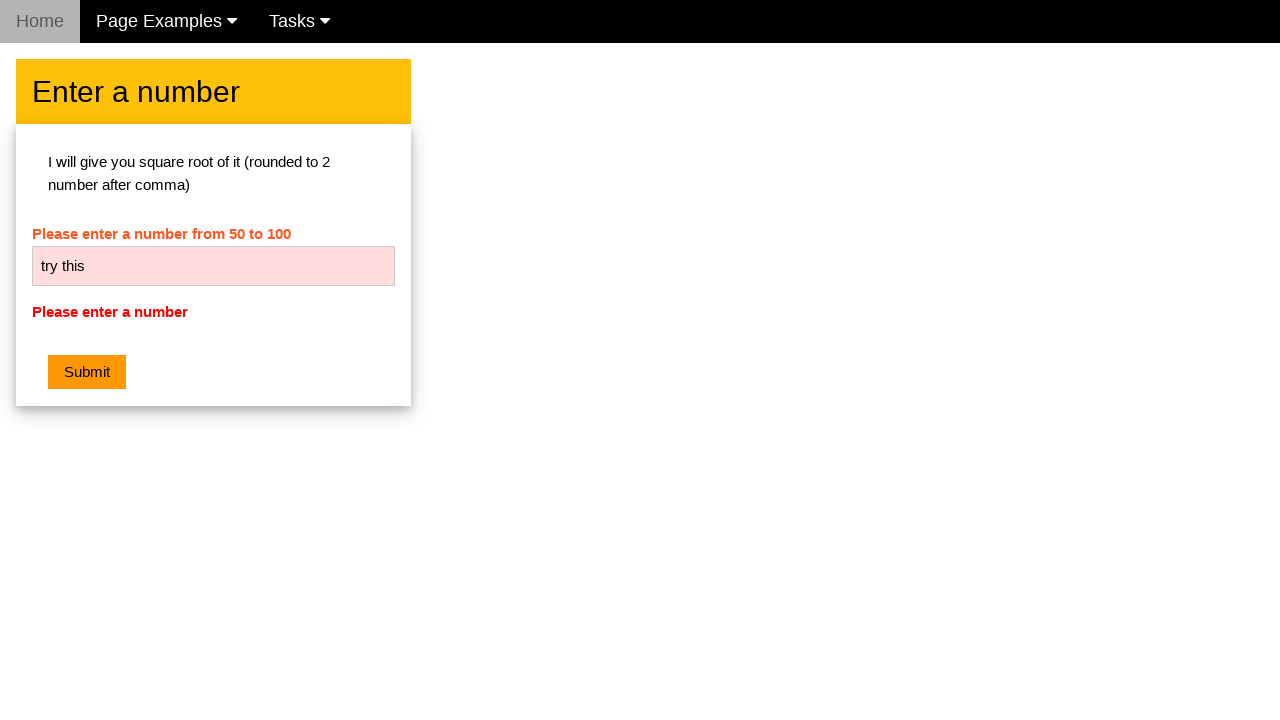

Retrieved error message text
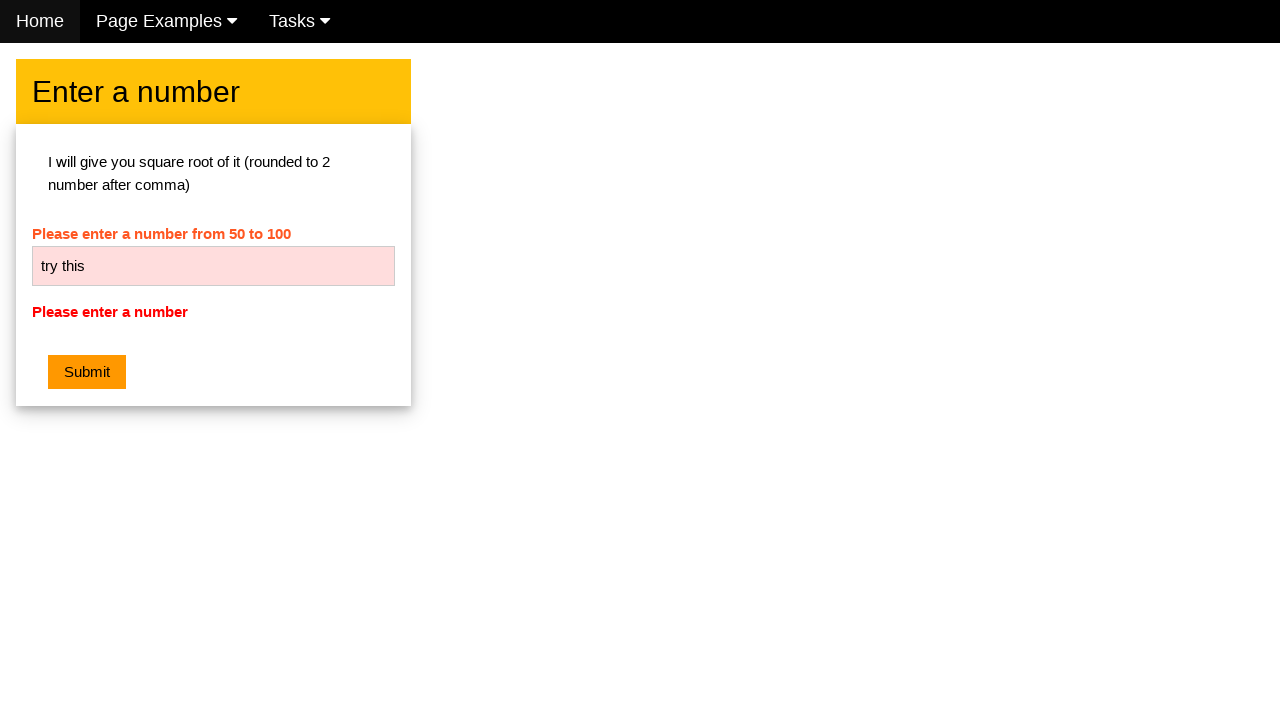

Verified error message equals 'Please enter a number'
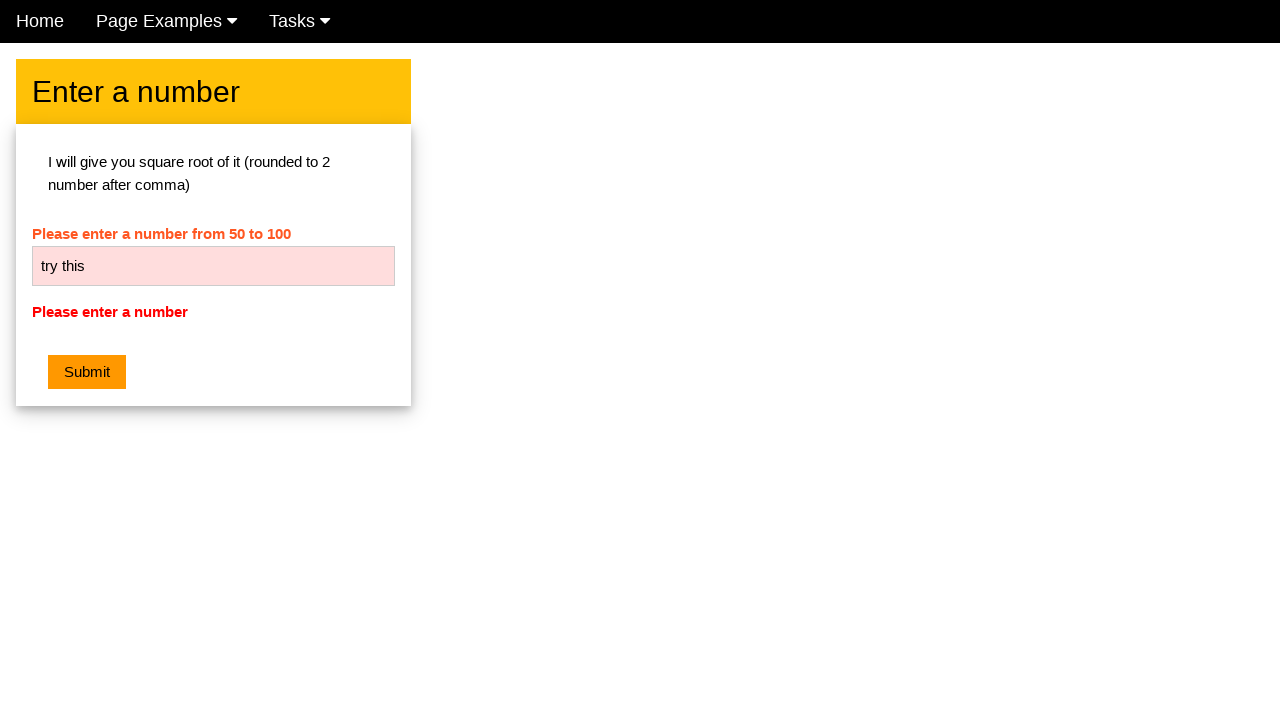

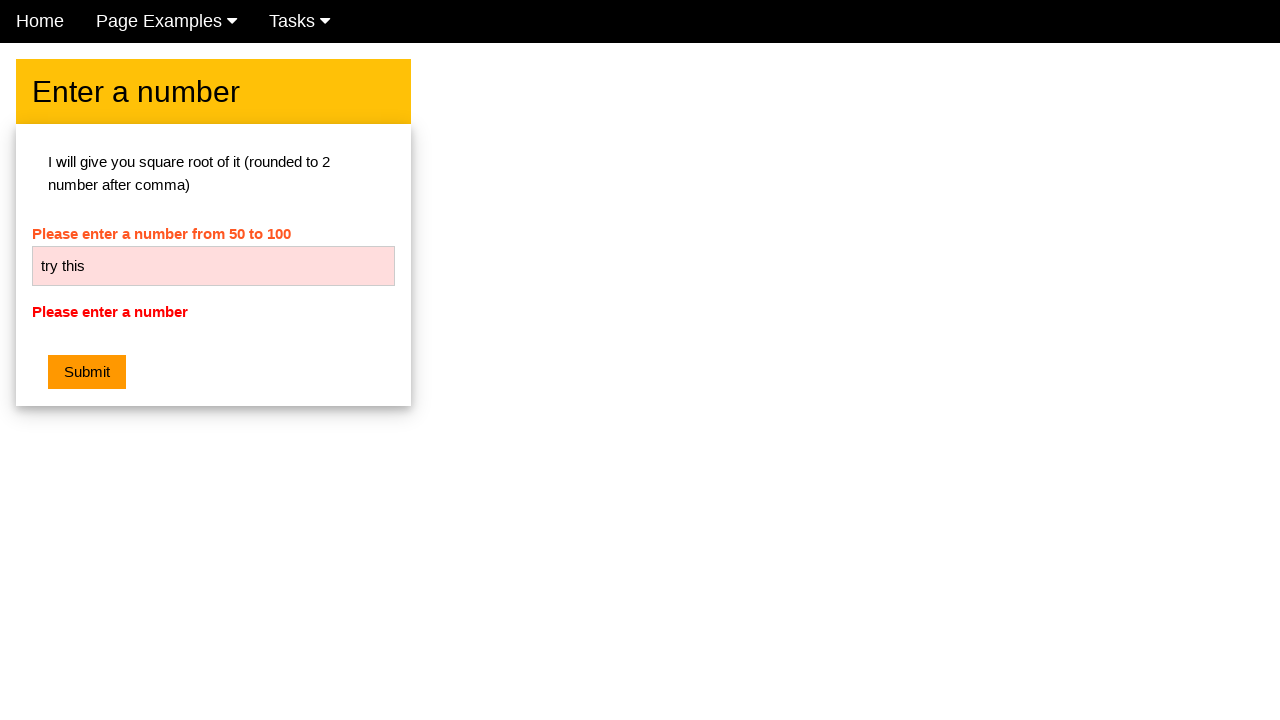